Tests opening multiple footer links in new tabs using keyboard shortcuts (Ctrl+Enter) and then switches through all opened browser windows/tabs to verify they opened correctly.

Starting URL: http://qaclickacademy.com/practice.php

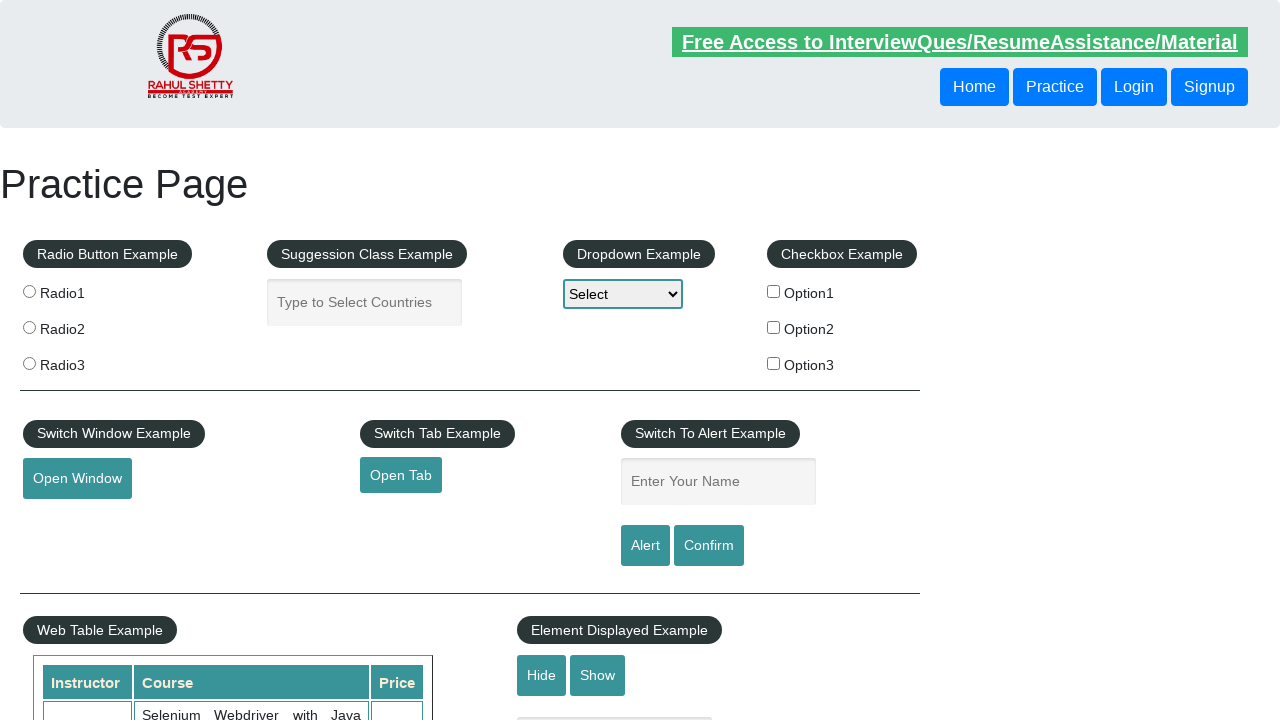

Waited for footer section (#gf-BIG) to load
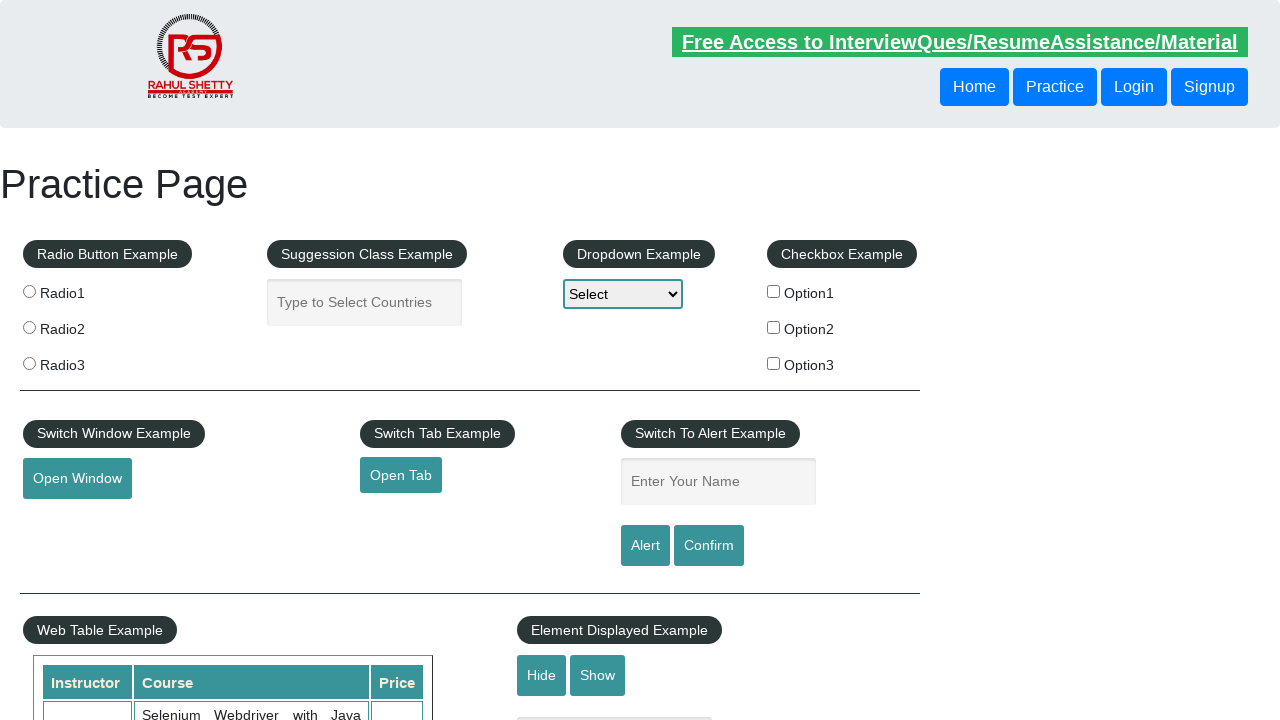

Located first column of footer links
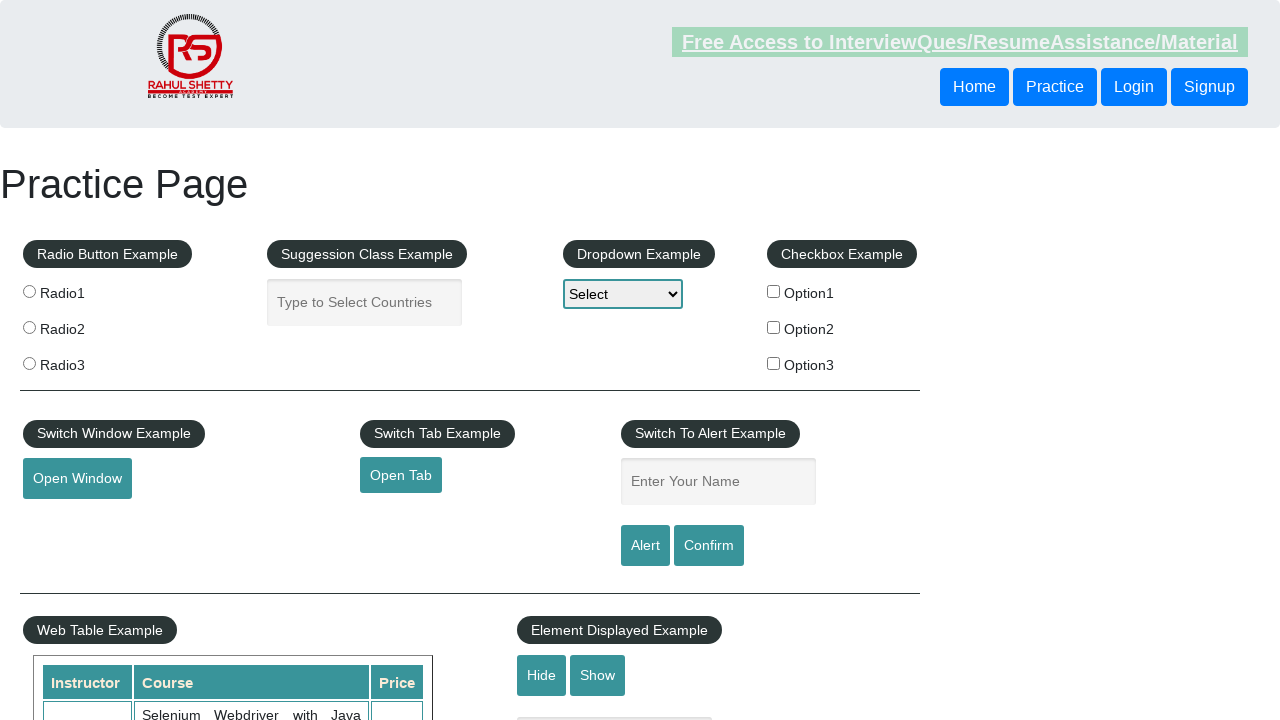

Found 5 footer links in first column
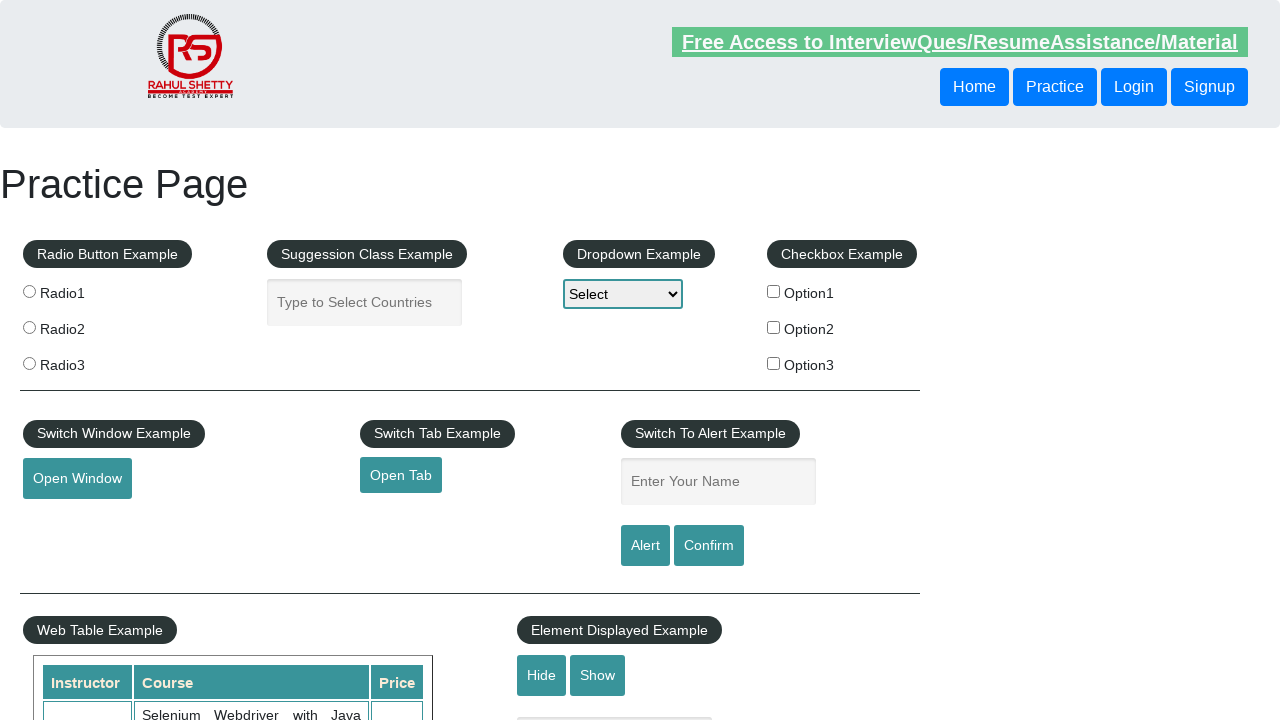

Opened footer link 1 in new tab using Ctrl+Click at (68, 520) on #gf-BIG table tbody tr td:first-child ul >> a >> nth=1
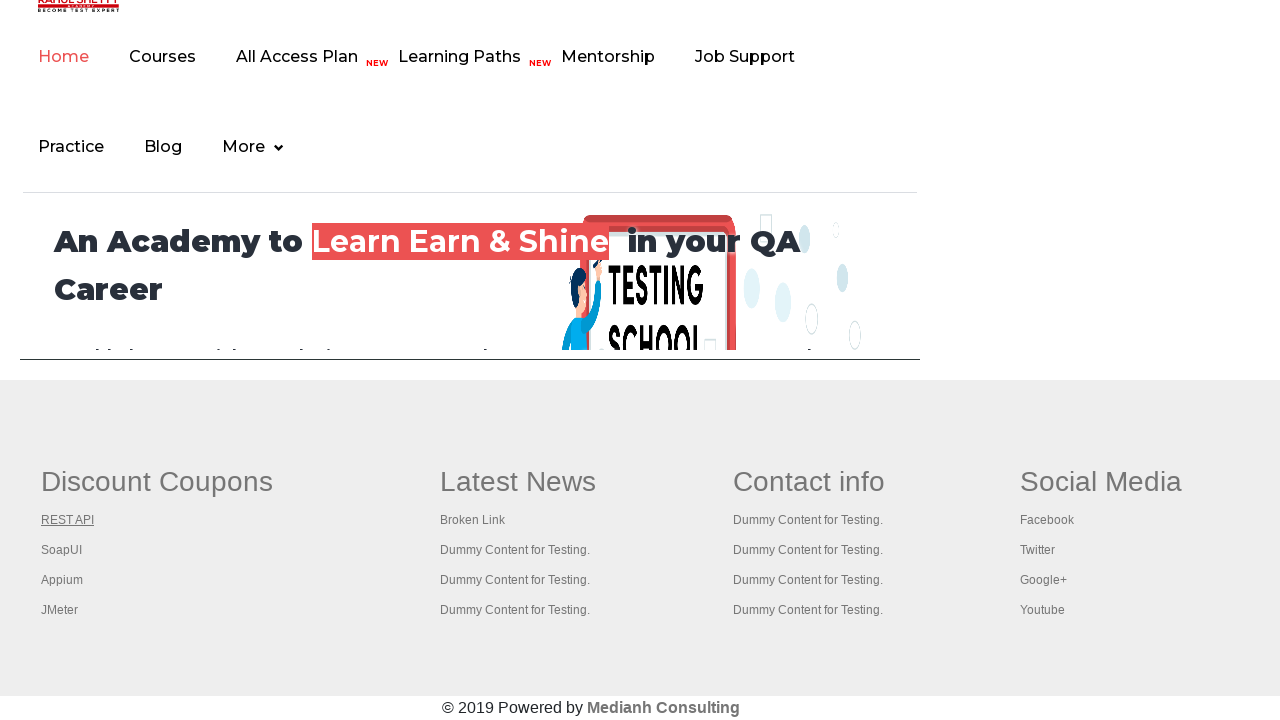

Waited 2 seconds for link 1 to load
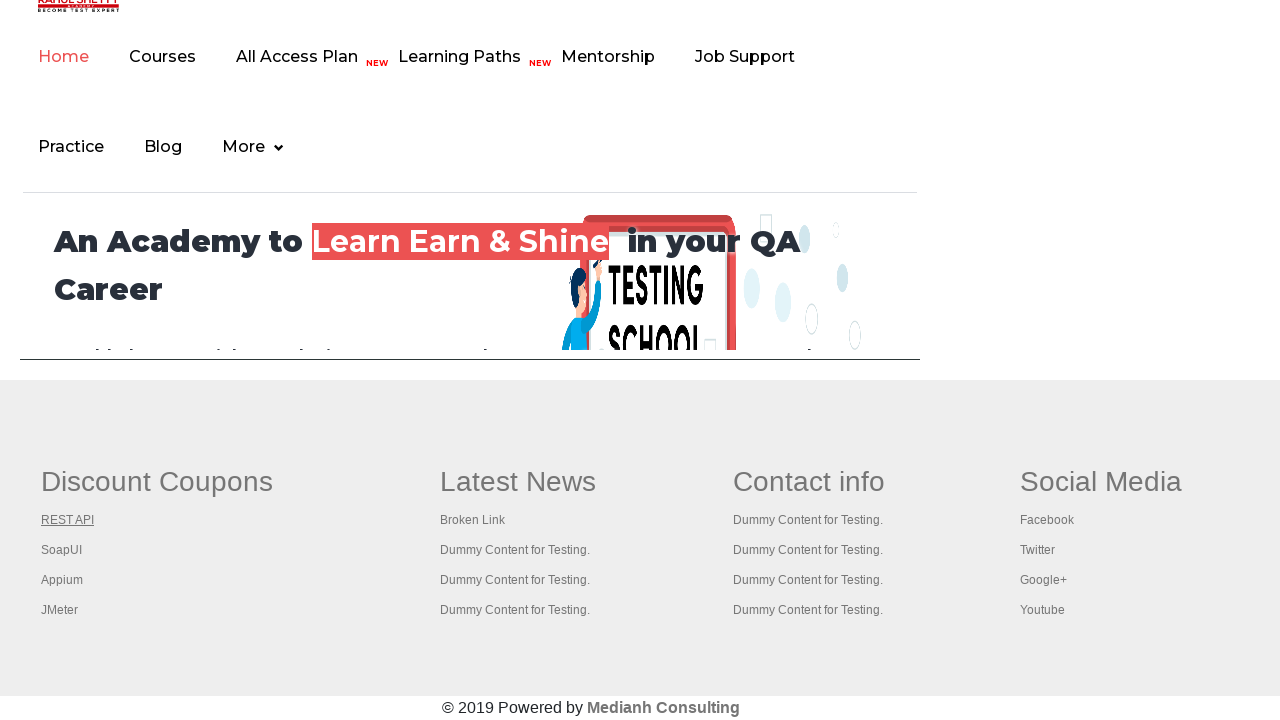

Opened footer link 2 in new tab using Ctrl+Click at (62, 550) on #gf-BIG table tbody tr td:first-child ul >> a >> nth=2
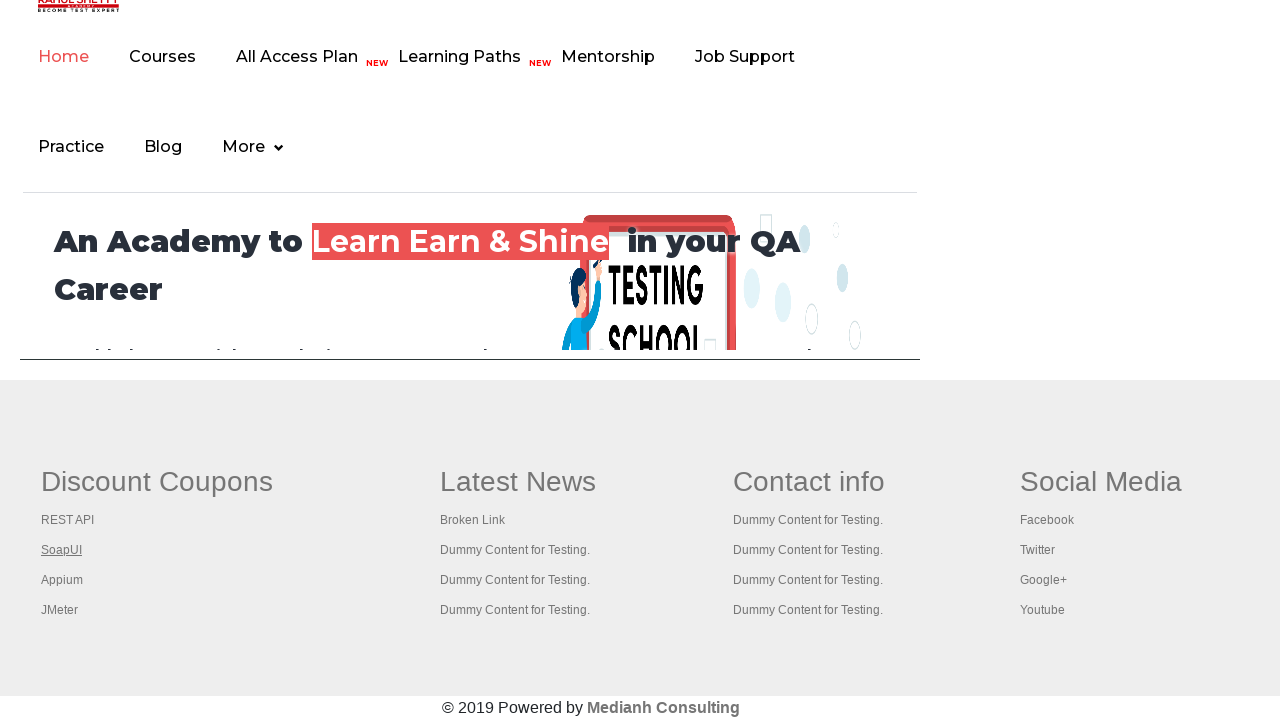

Waited 2 seconds for link 2 to load
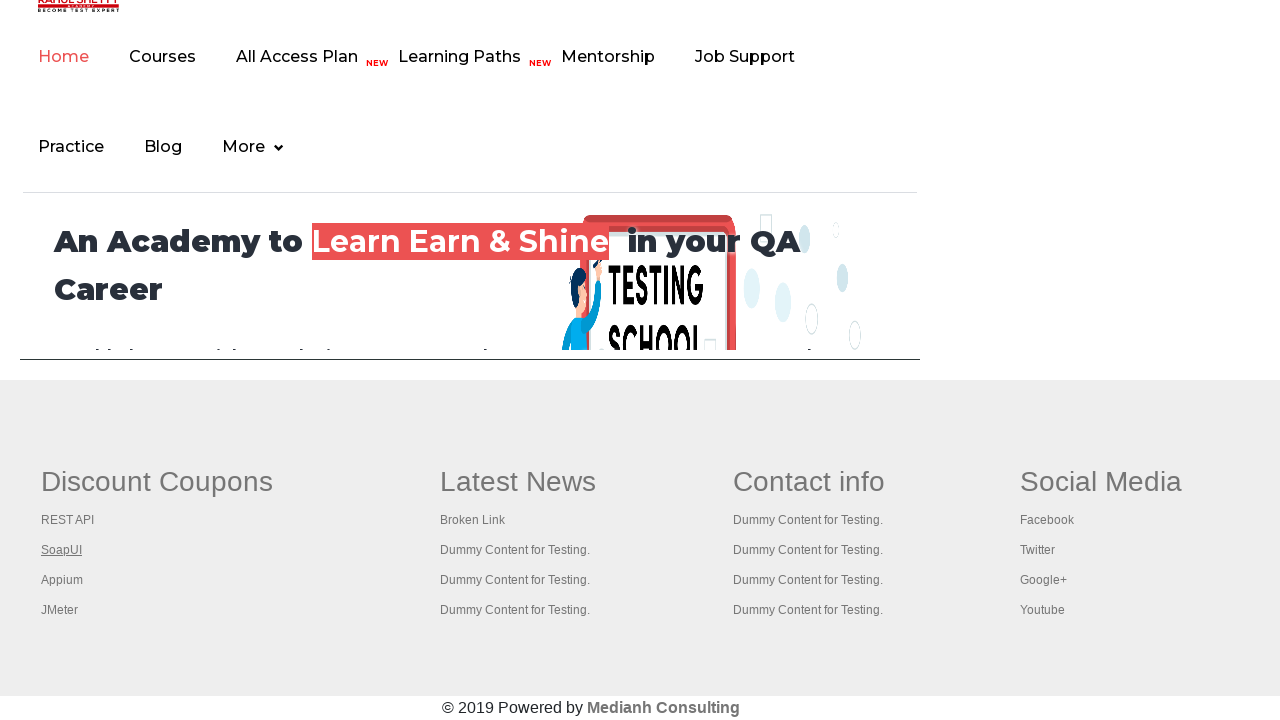

Opened footer link 3 in new tab using Ctrl+Click at (62, 580) on #gf-BIG table tbody tr td:first-child ul >> a >> nth=3
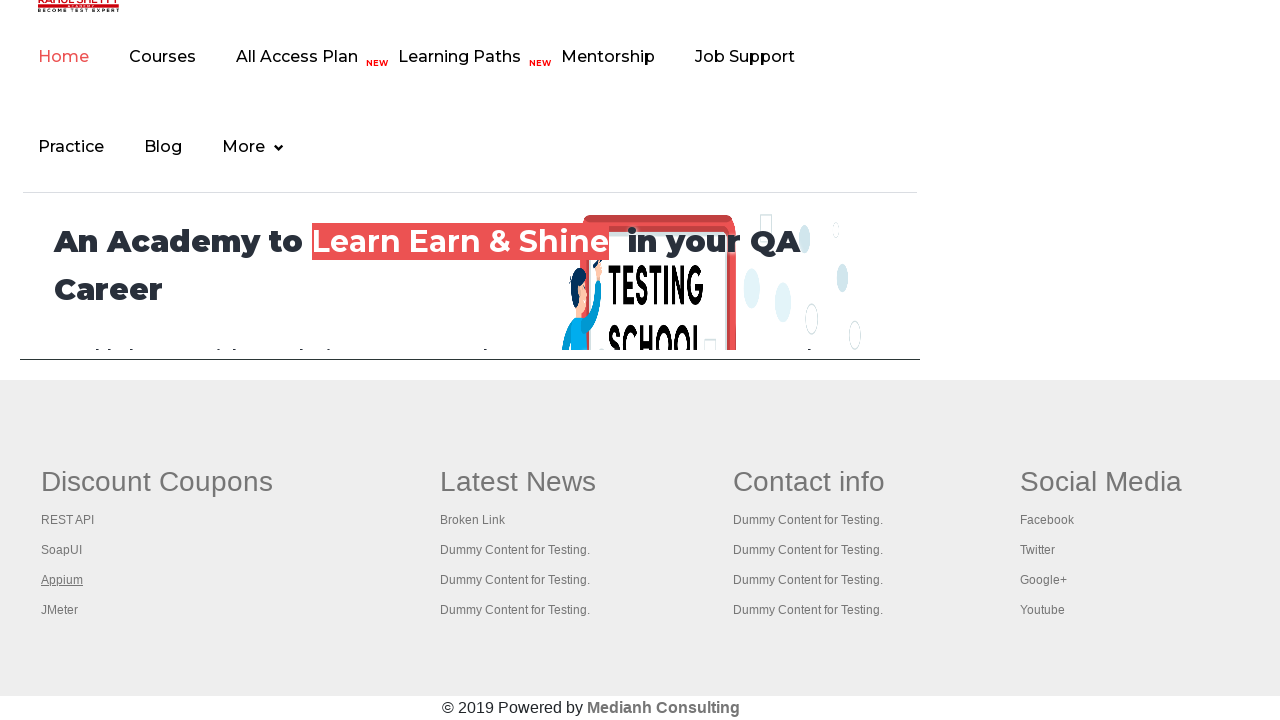

Waited 2 seconds for link 3 to load
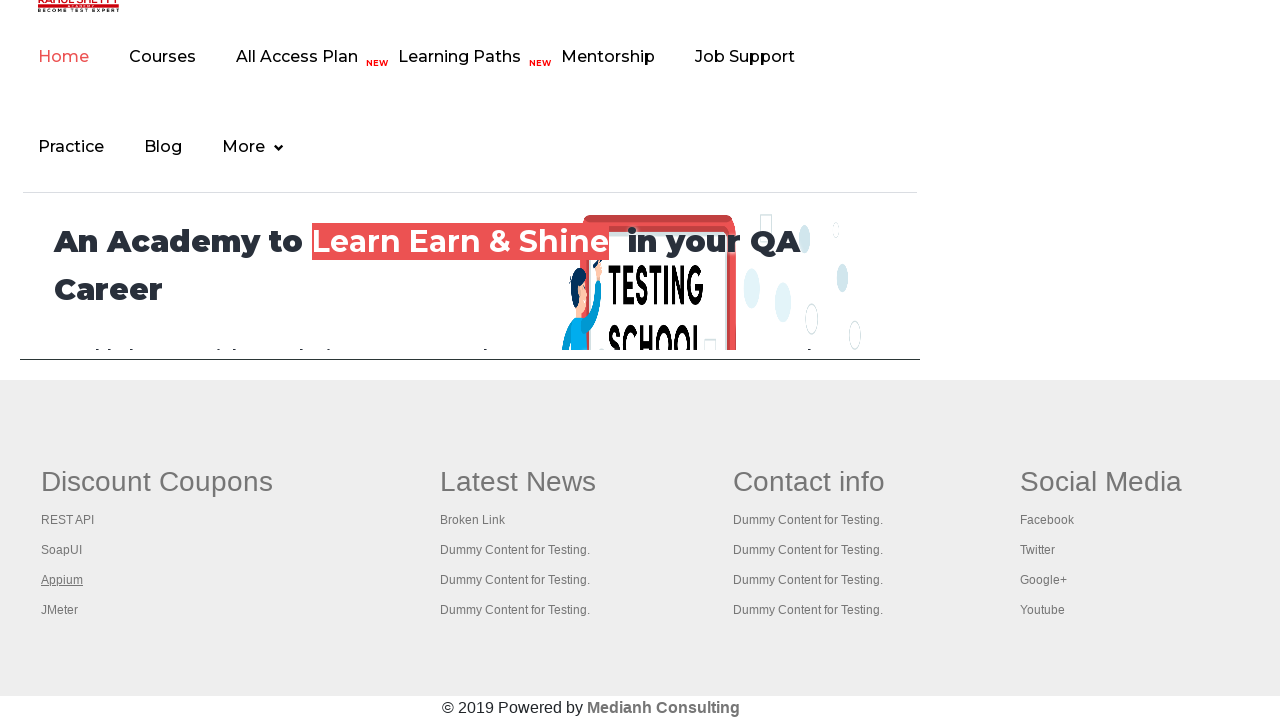

Opened footer link 4 in new tab using Ctrl+Click at (60, 610) on #gf-BIG table tbody tr td:first-child ul >> a >> nth=4
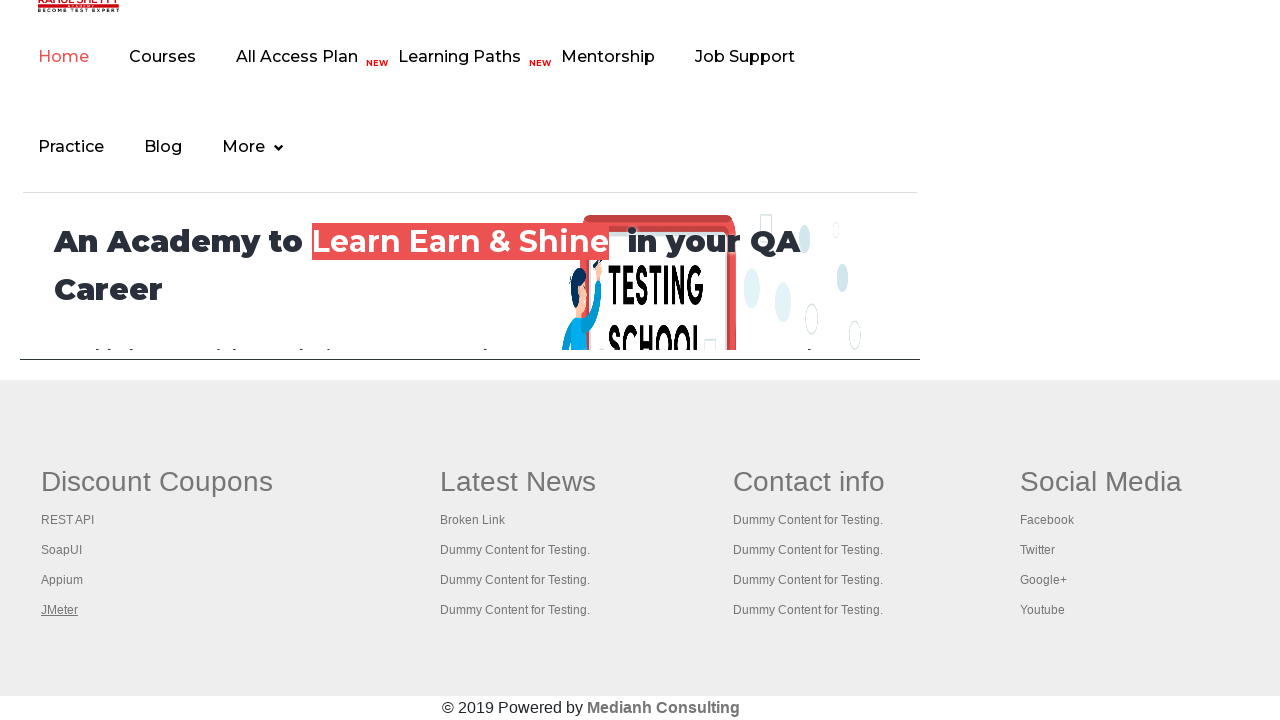

Waited 2 seconds for link 4 to load
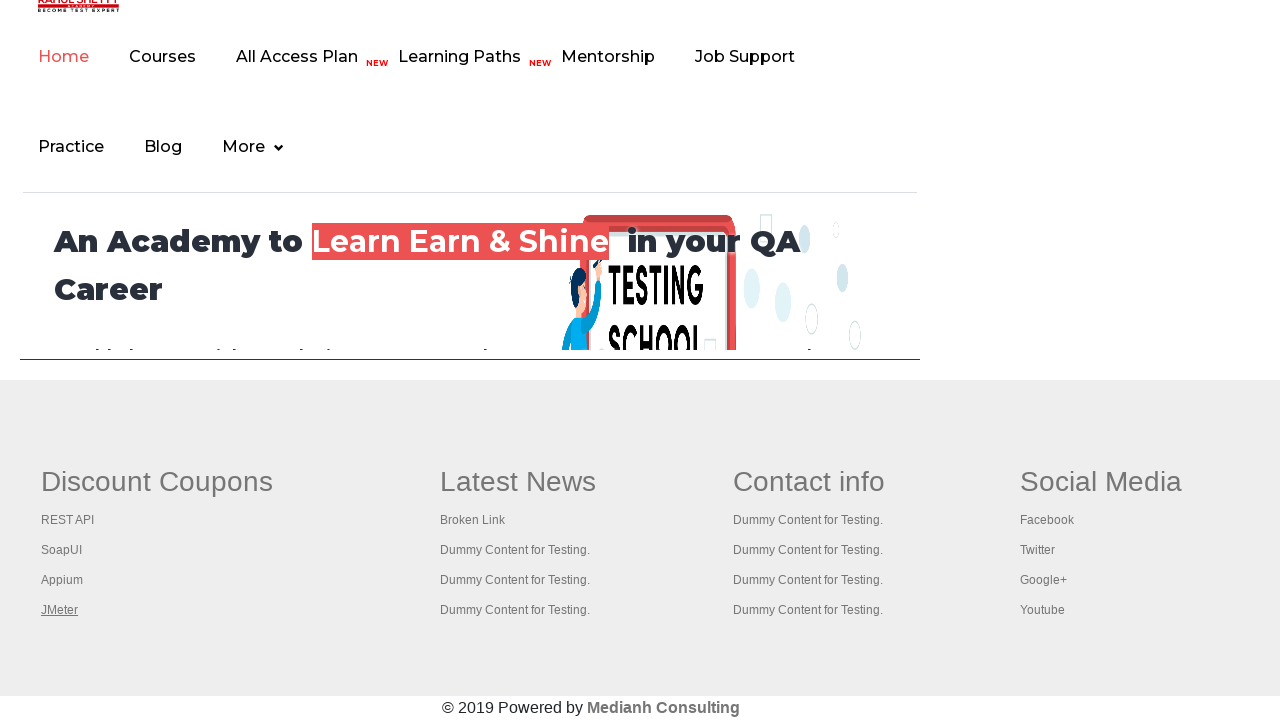

Retrieved all 5 open tabs from context
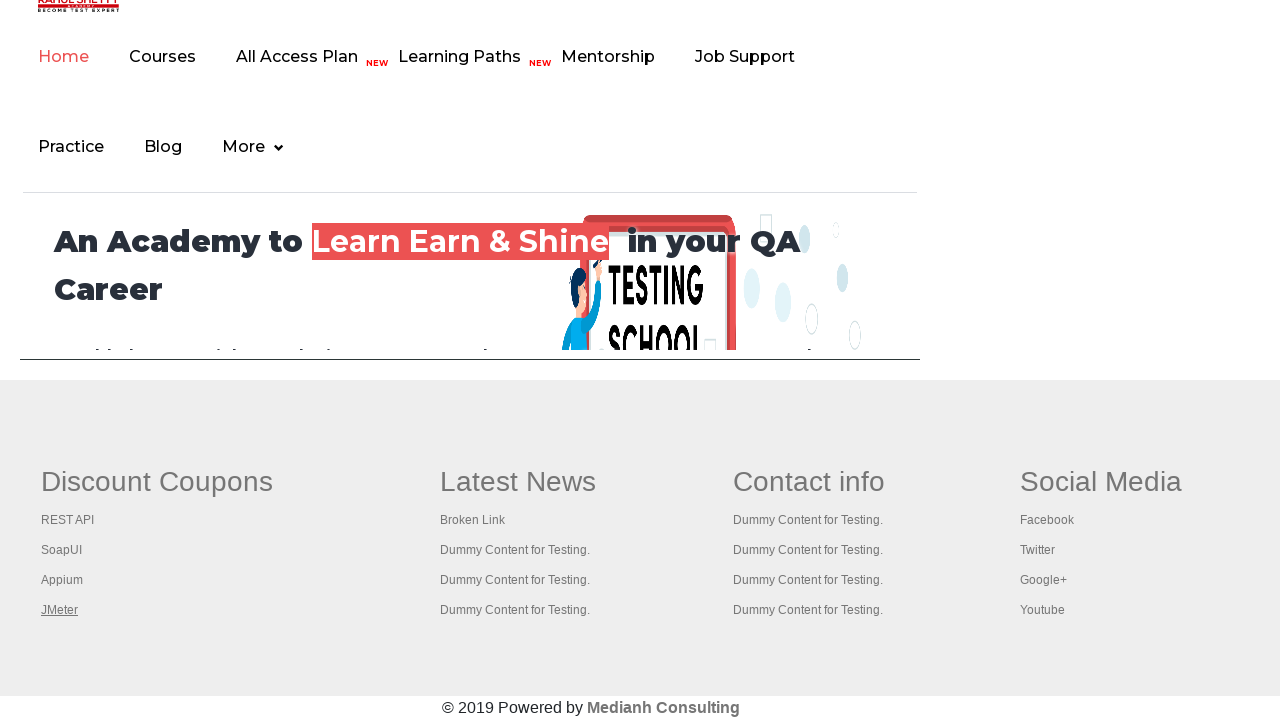

Switched to and brought tab 1 to front
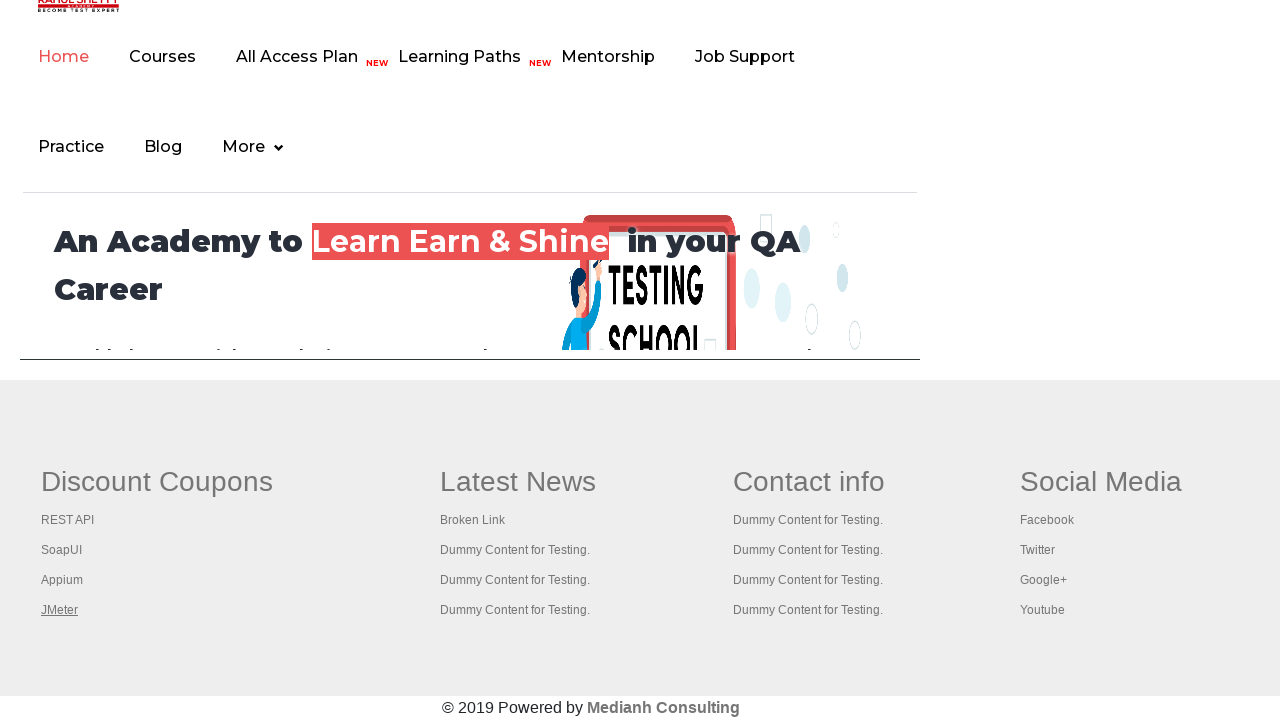

Waited 500ms for tab 1 to fully focus
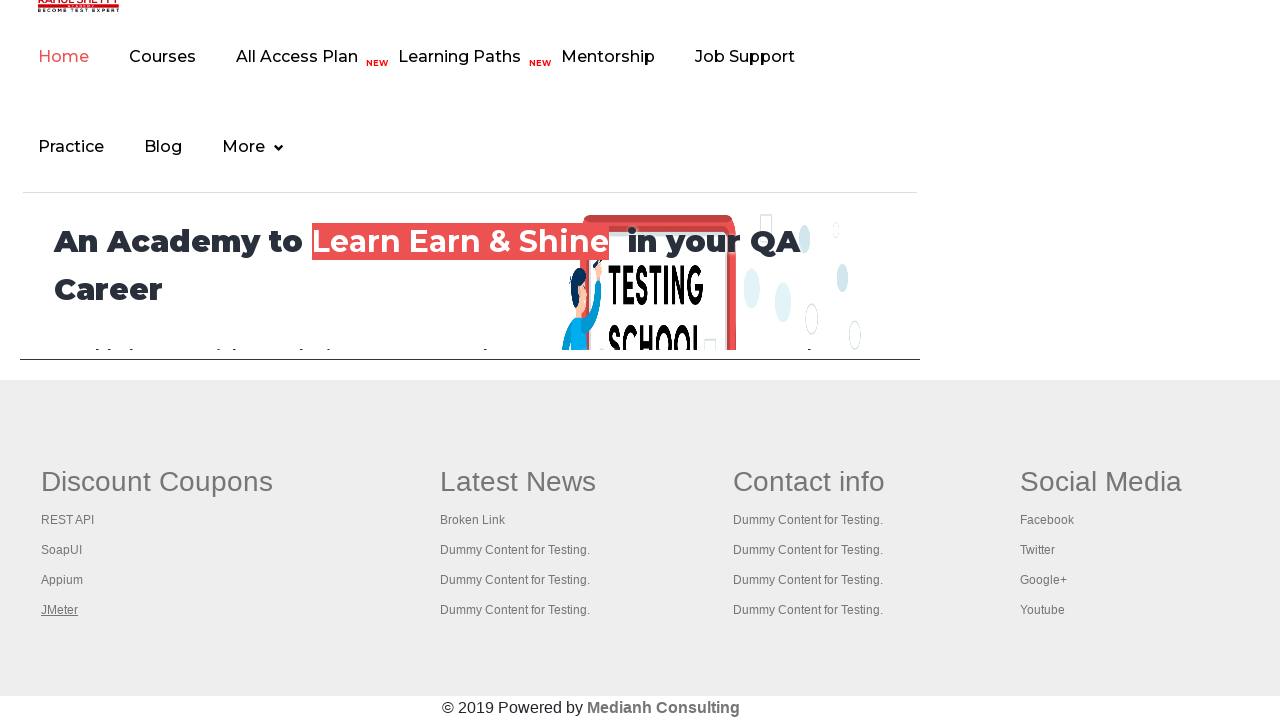

Switched to and brought tab 2 to front
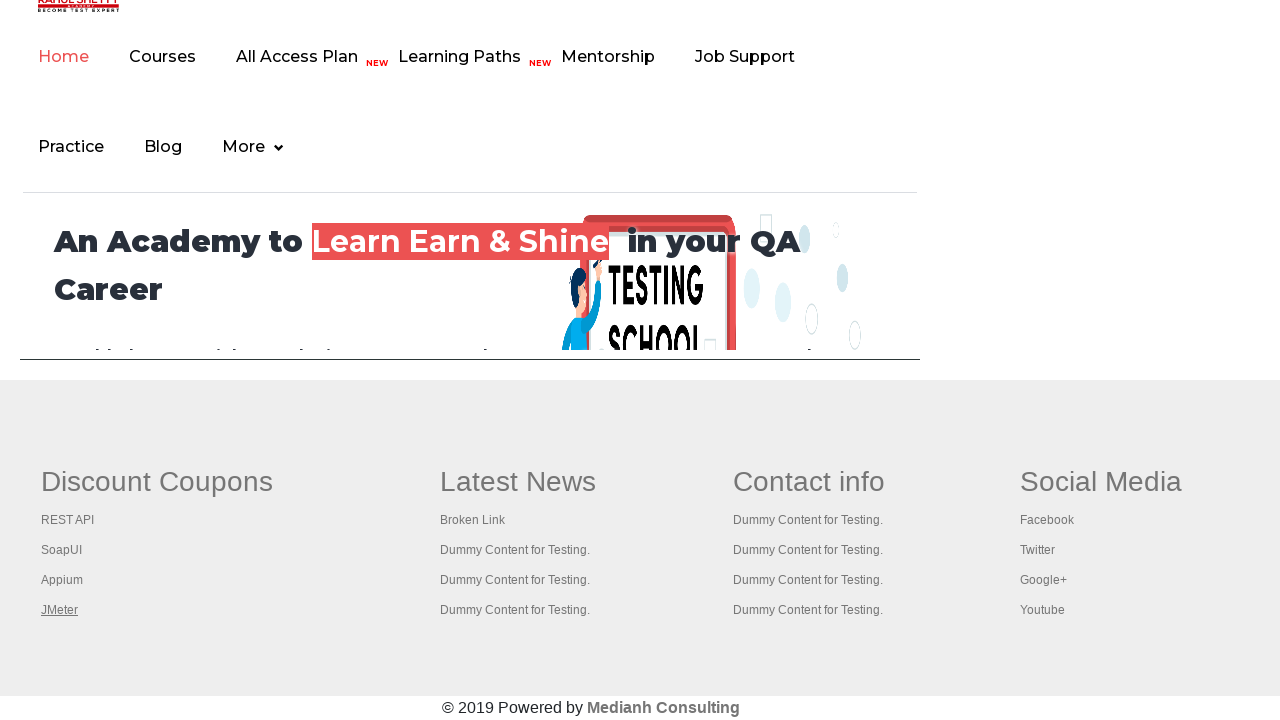

Waited 500ms for tab 2 to fully focus
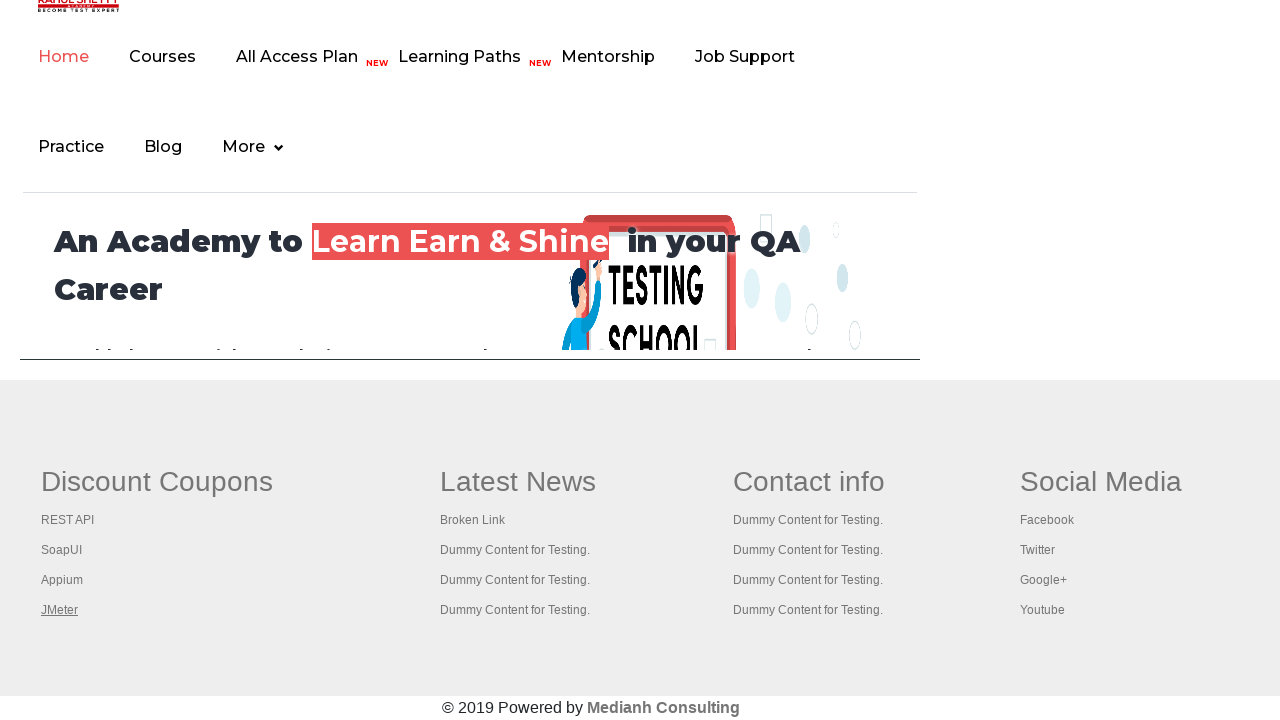

Switched to and brought tab 3 to front
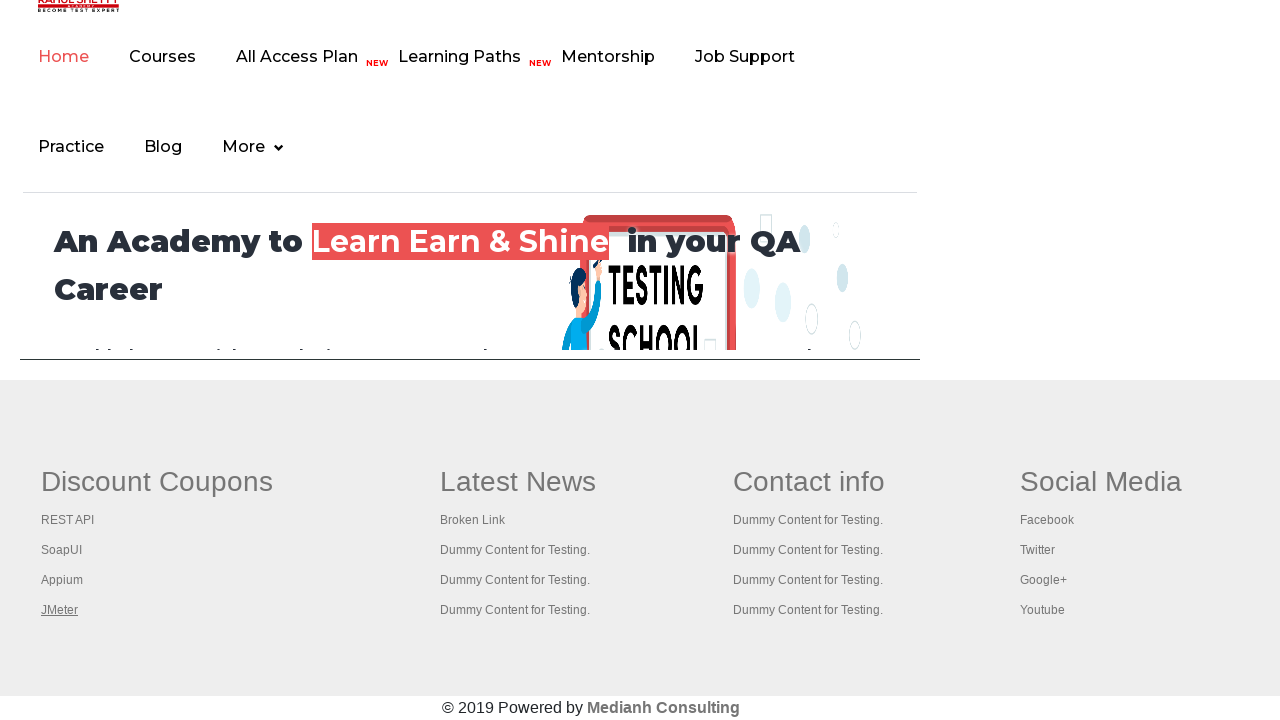

Waited 500ms for tab 3 to fully focus
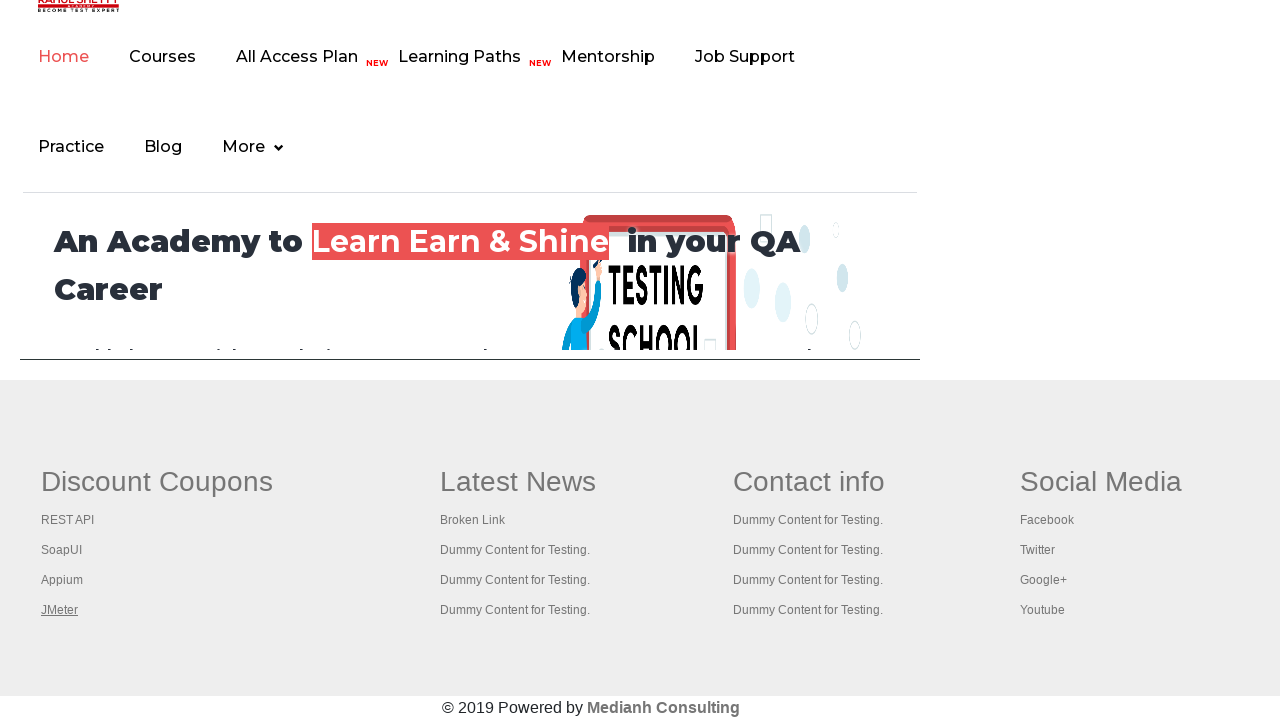

Switched to and brought tab 4 to front
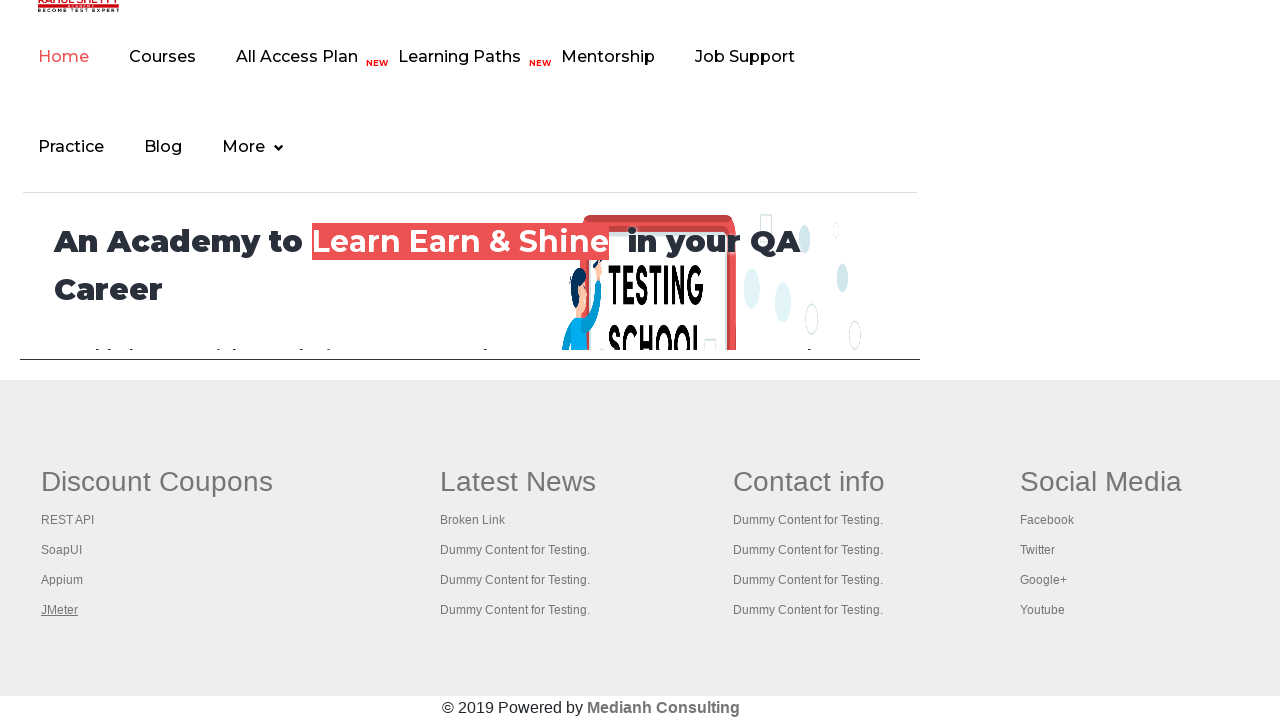

Waited 500ms for tab 4 to fully focus
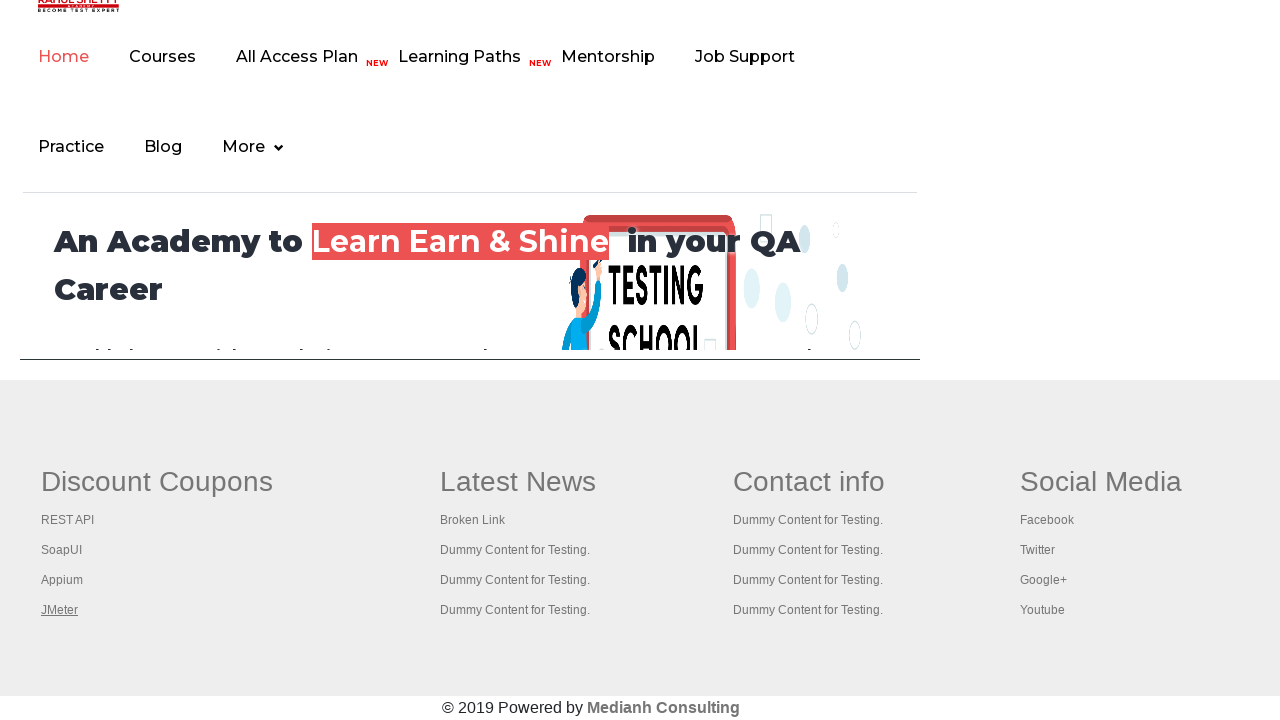

Switched to and brought tab 5 to front
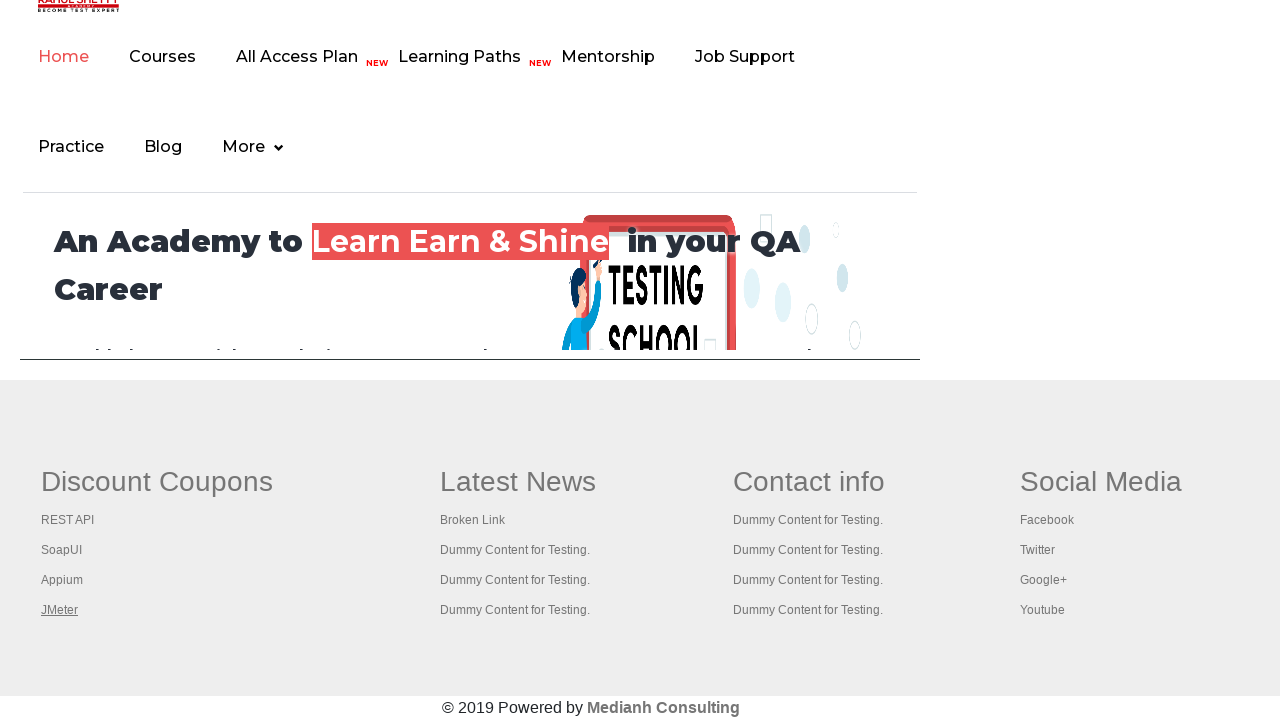

Waited 500ms for tab 5 to fully focus
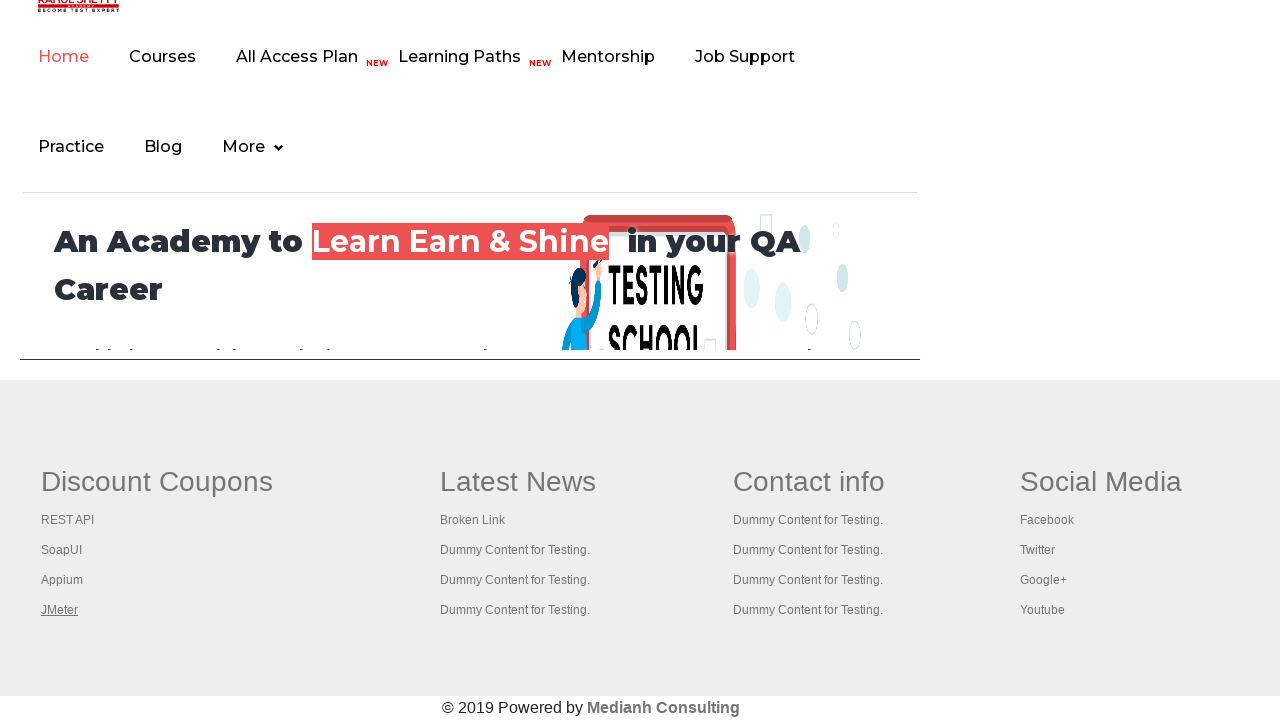

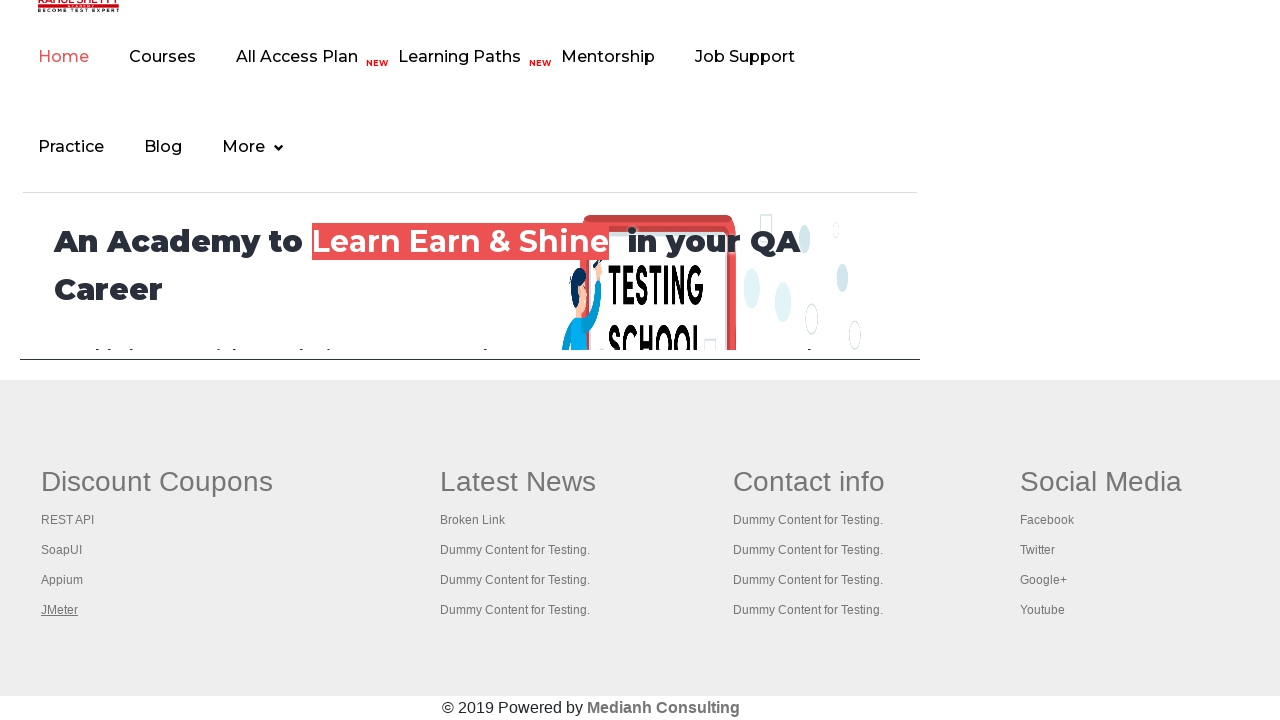